Tests various XPath and CSS selectors on a practice page by clicking a forgot password link, extracting text from elements, filling an email field, and verifying the page title.

Starting URL: https://rahulshettyacademy.com/locatorspractice/

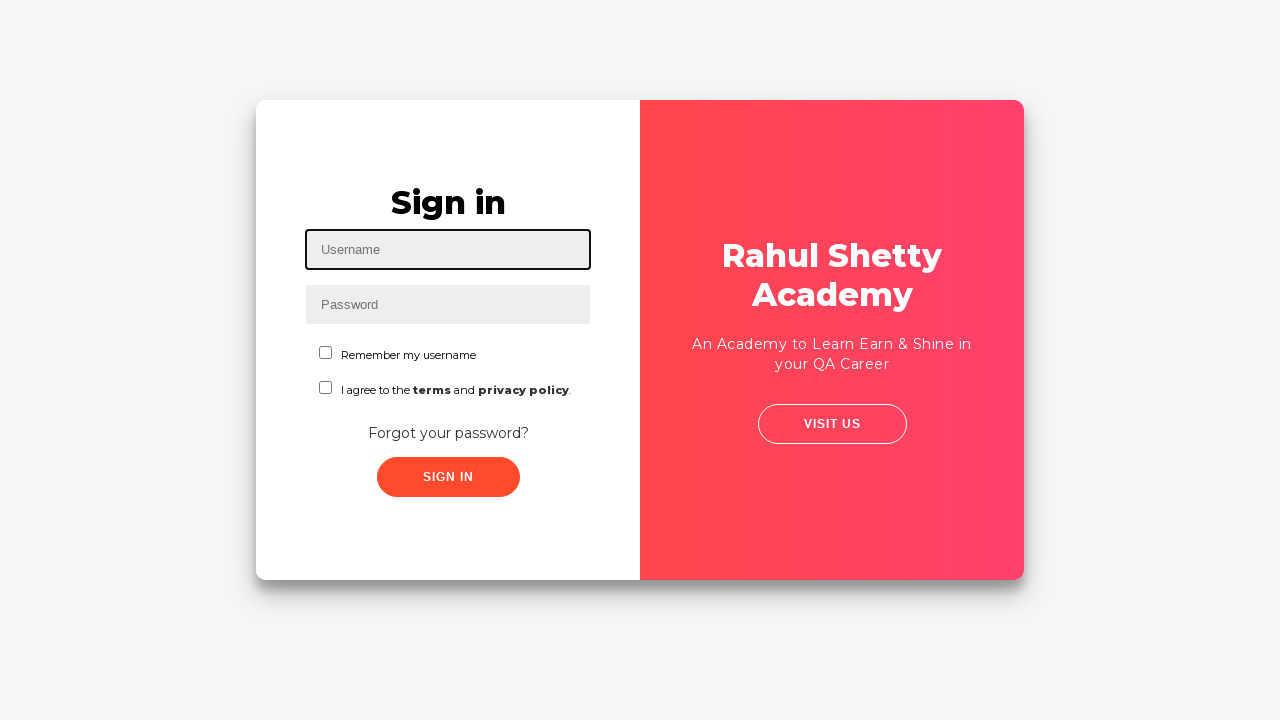

Extracted text from forgot password container using XPath
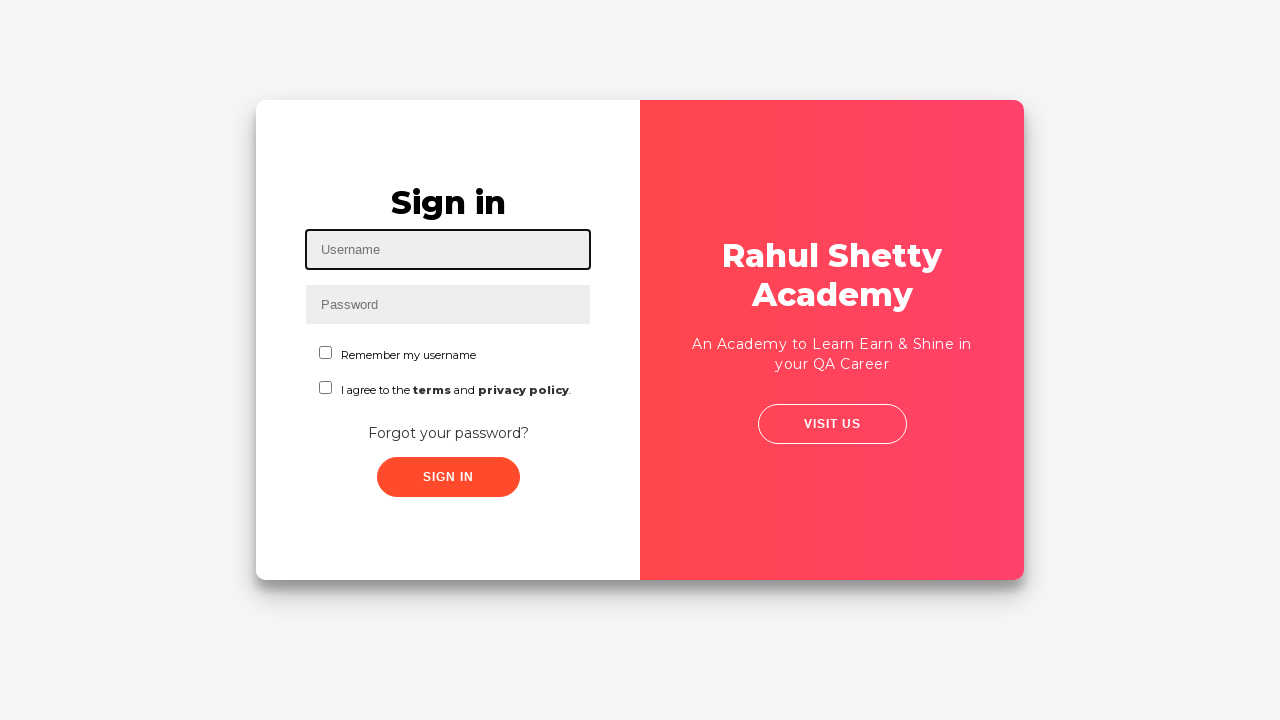

Extracted text from div/a element using XPath
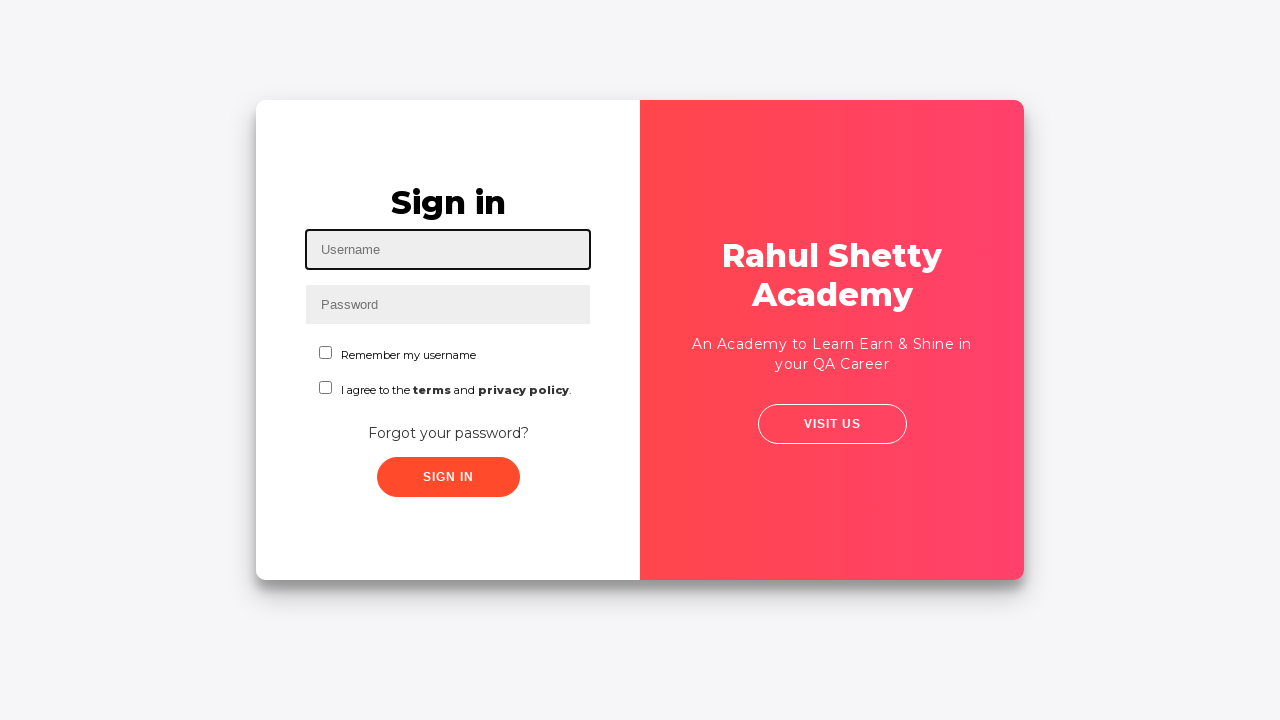

Clicked on forgot password link at (448, 433) on xpath=//div/a
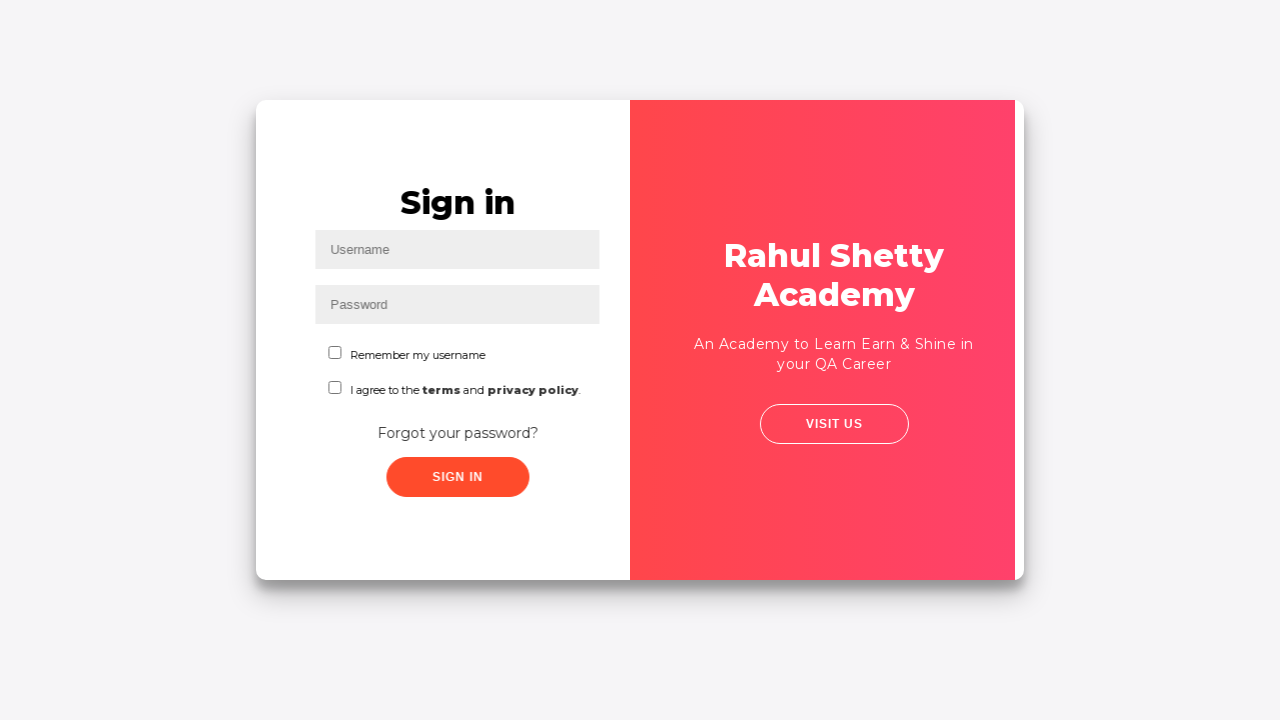

Extracted text from forgot password container using CSS selector
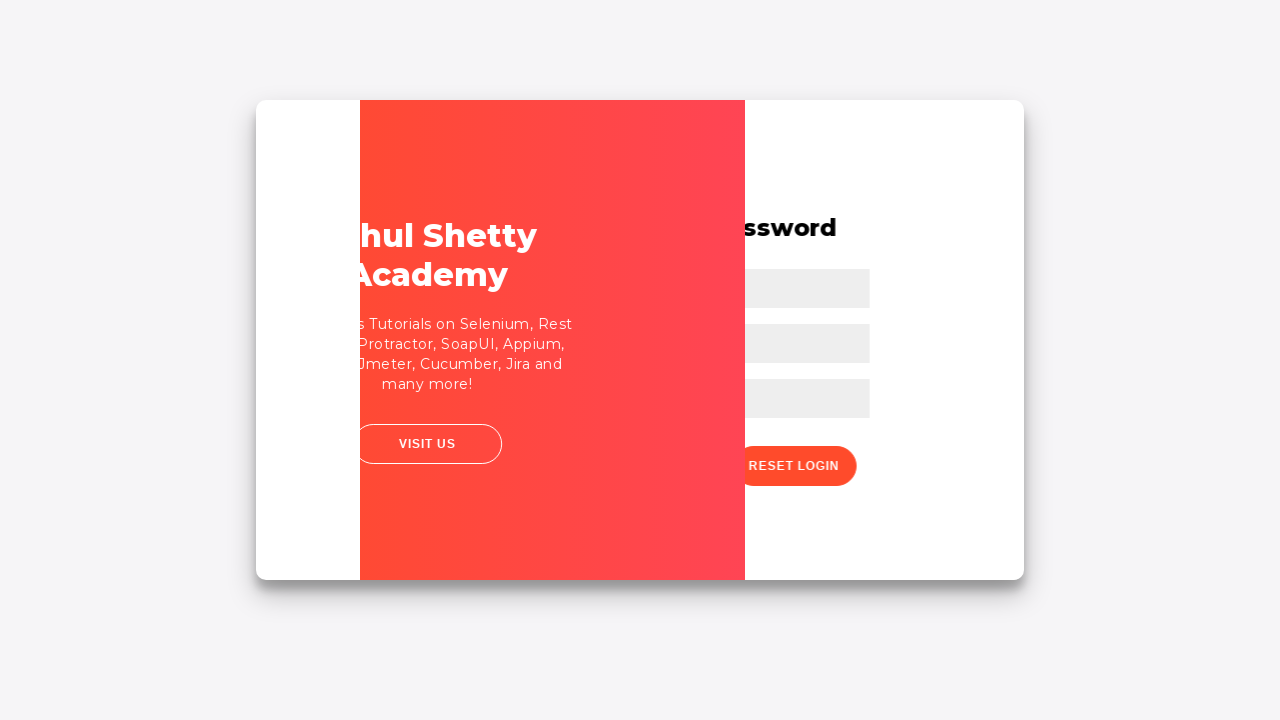

Filled email field with test email address on input[placeholder='Email']
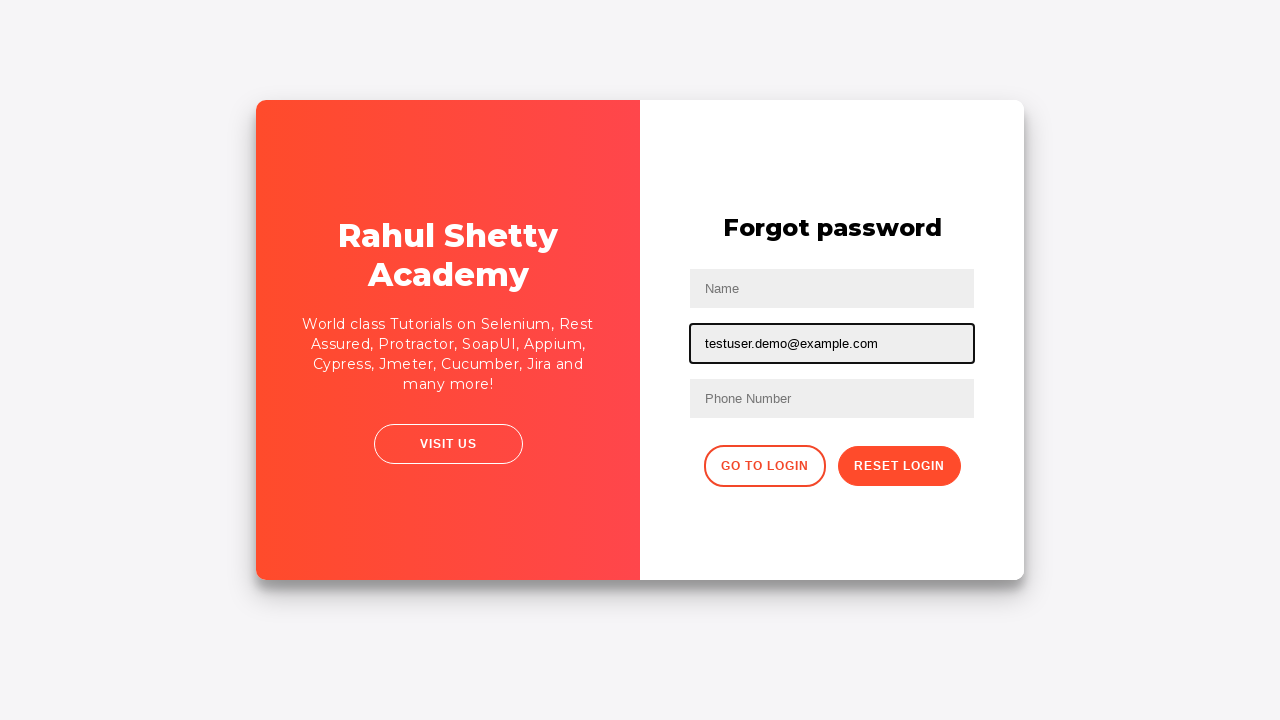

Retrieved page title
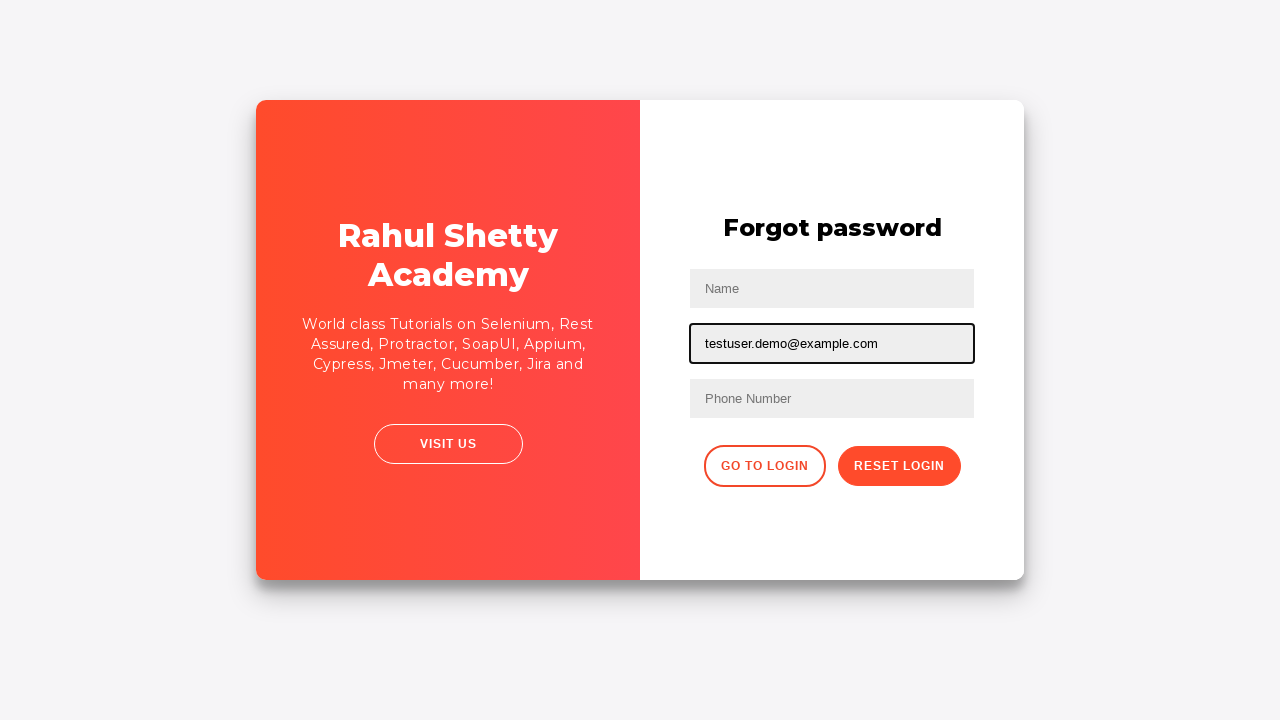

Verified page title matches expected value
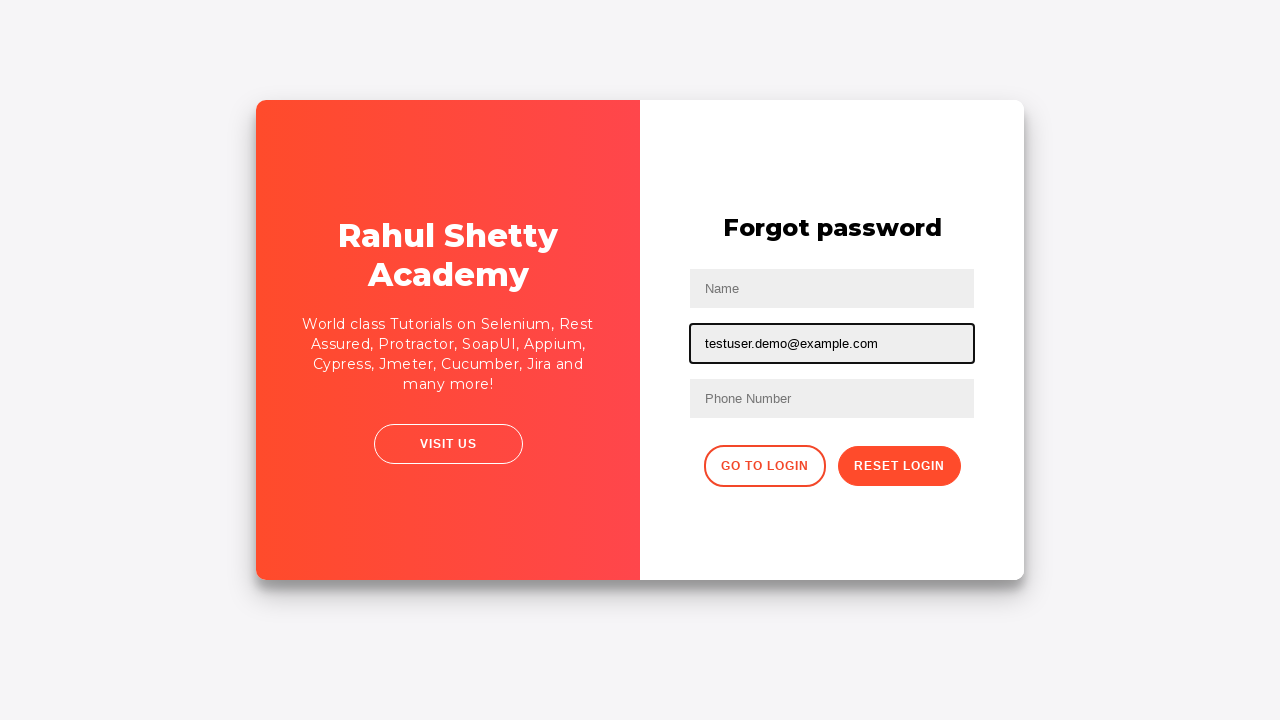

Assertion passed - page title is correct
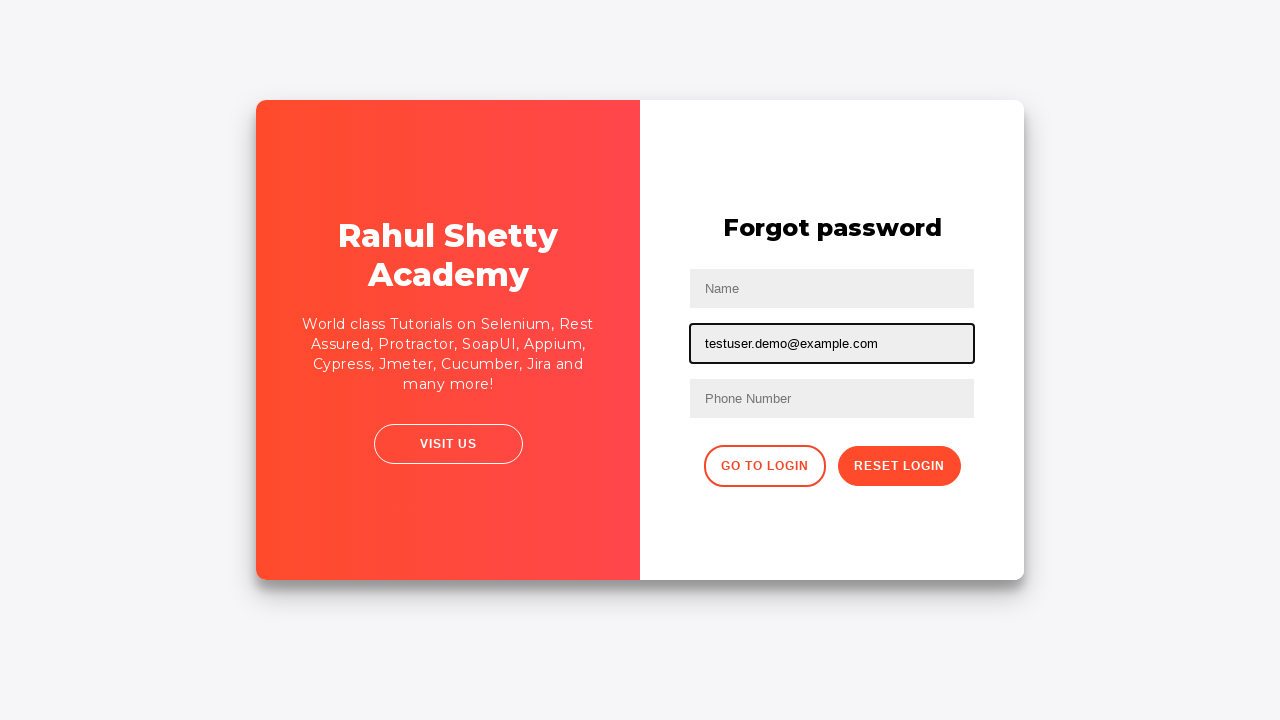

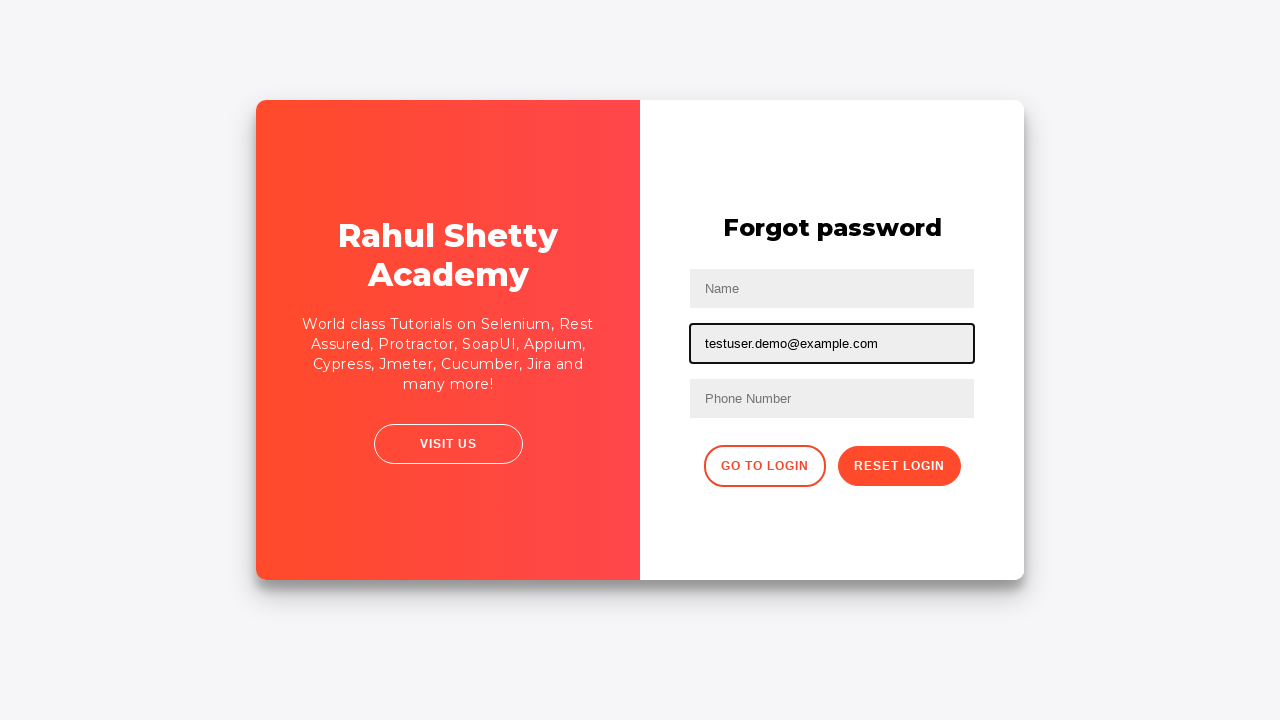